Tests filling an input field with ng-model attribute and verifying the value

Starting URL: http://www.angularjs.org

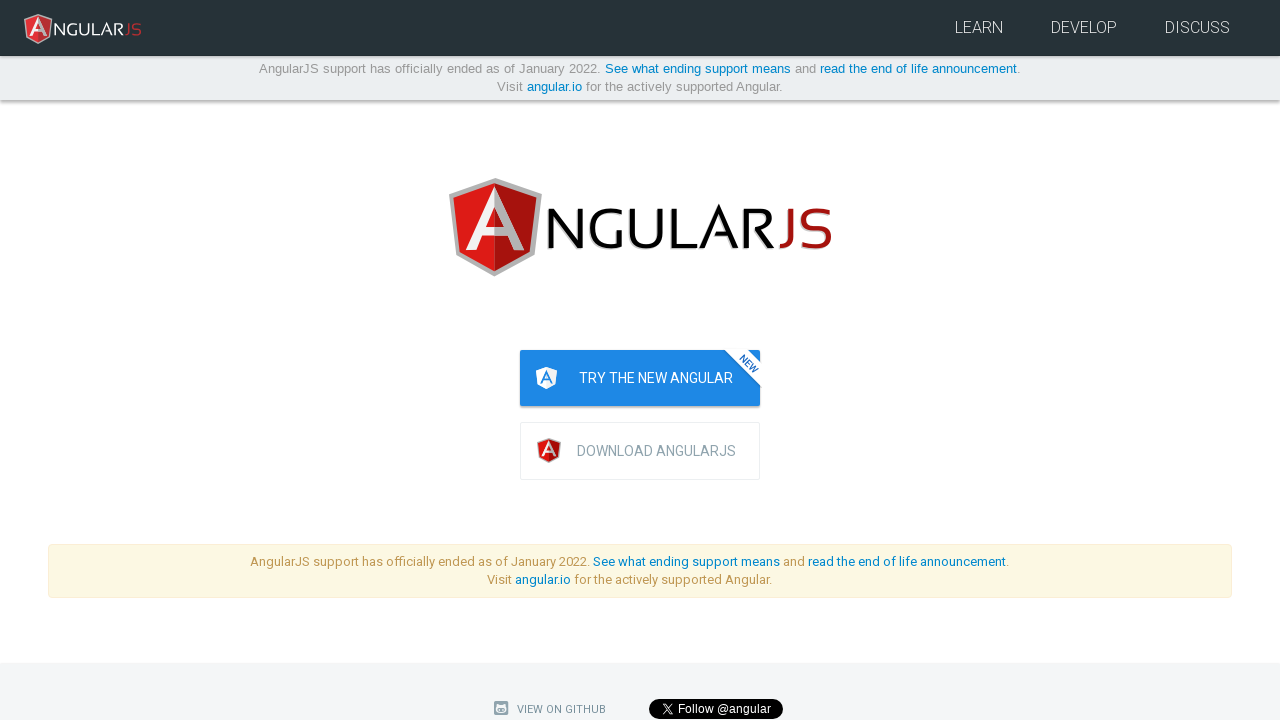

Set viewport size to 1920x1080 to ensure input field is visible
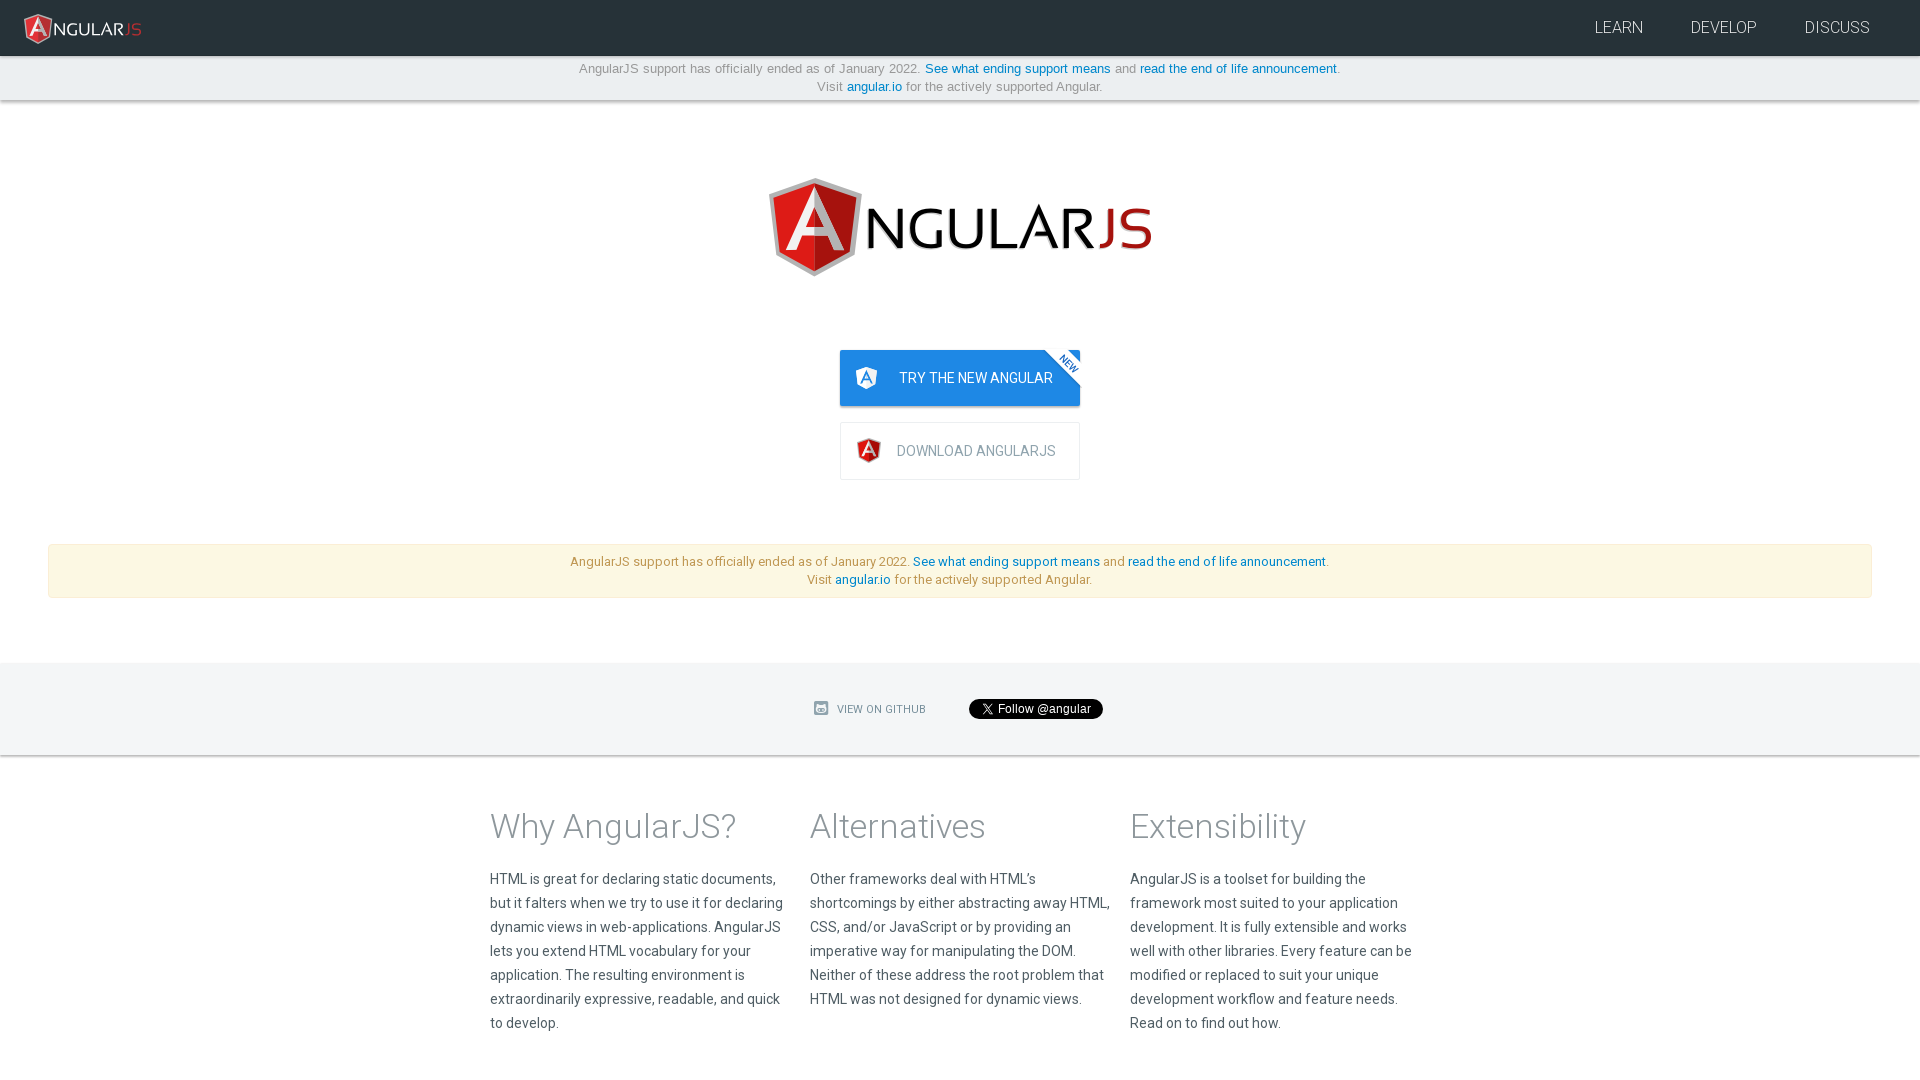

Filled input field with ng-model attribute with value 'Foo Bar' on [data-ng-model="yourName"], [x-ng-model="yourName"], [ng-model="yourName"]
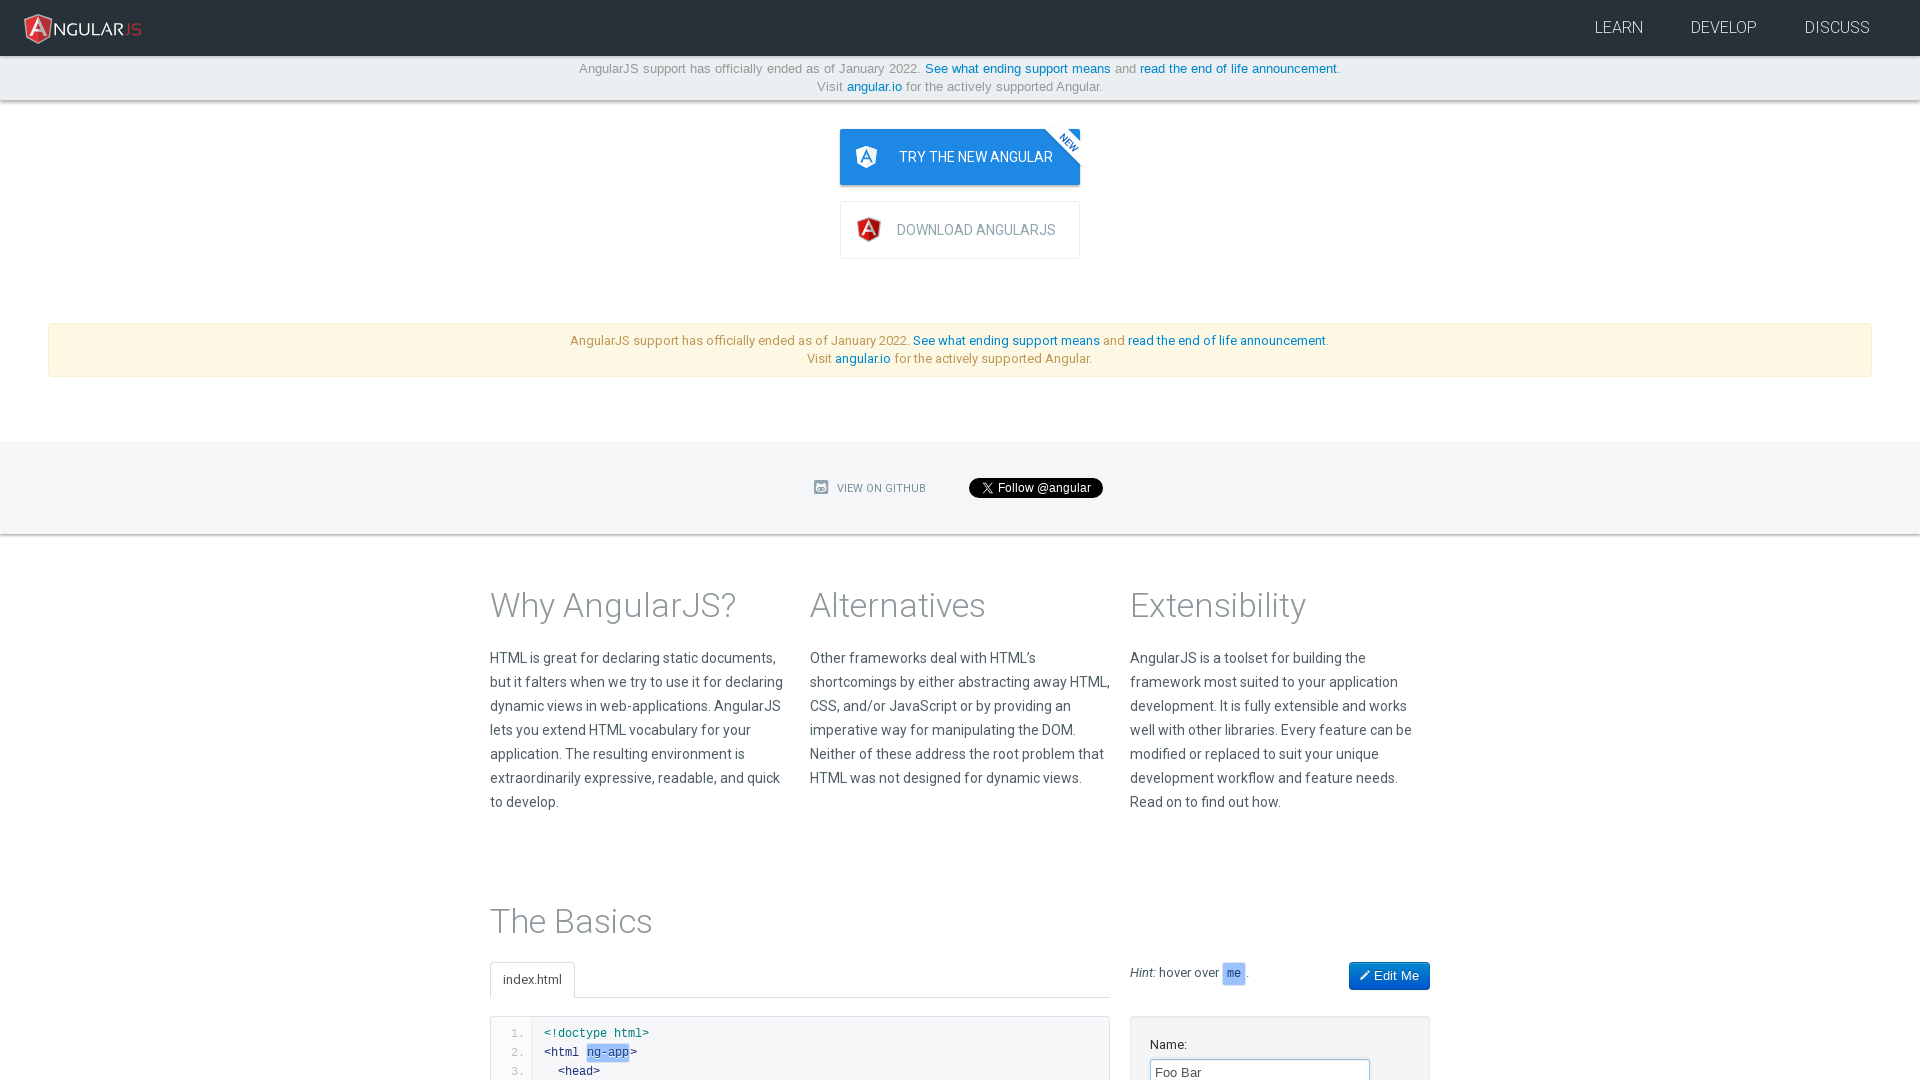

Verified that input field value is 'Foo Bar'
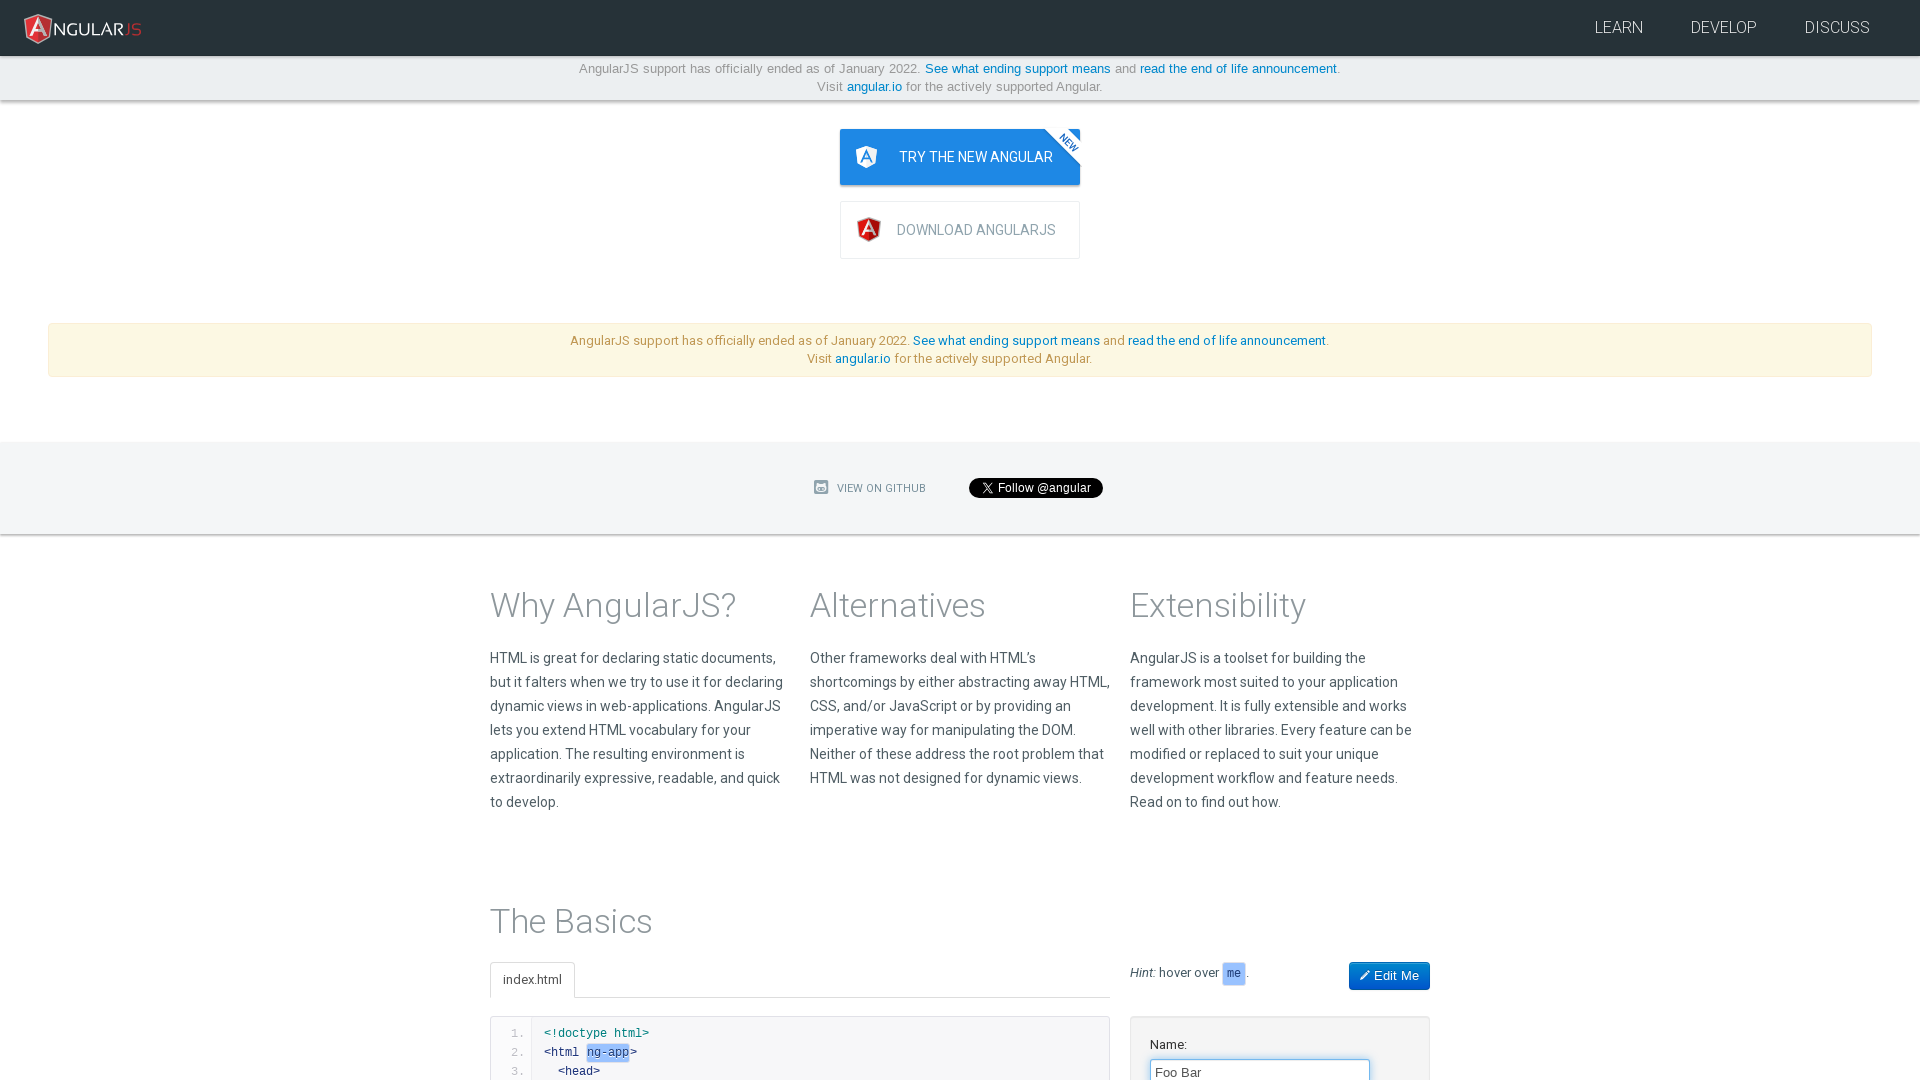

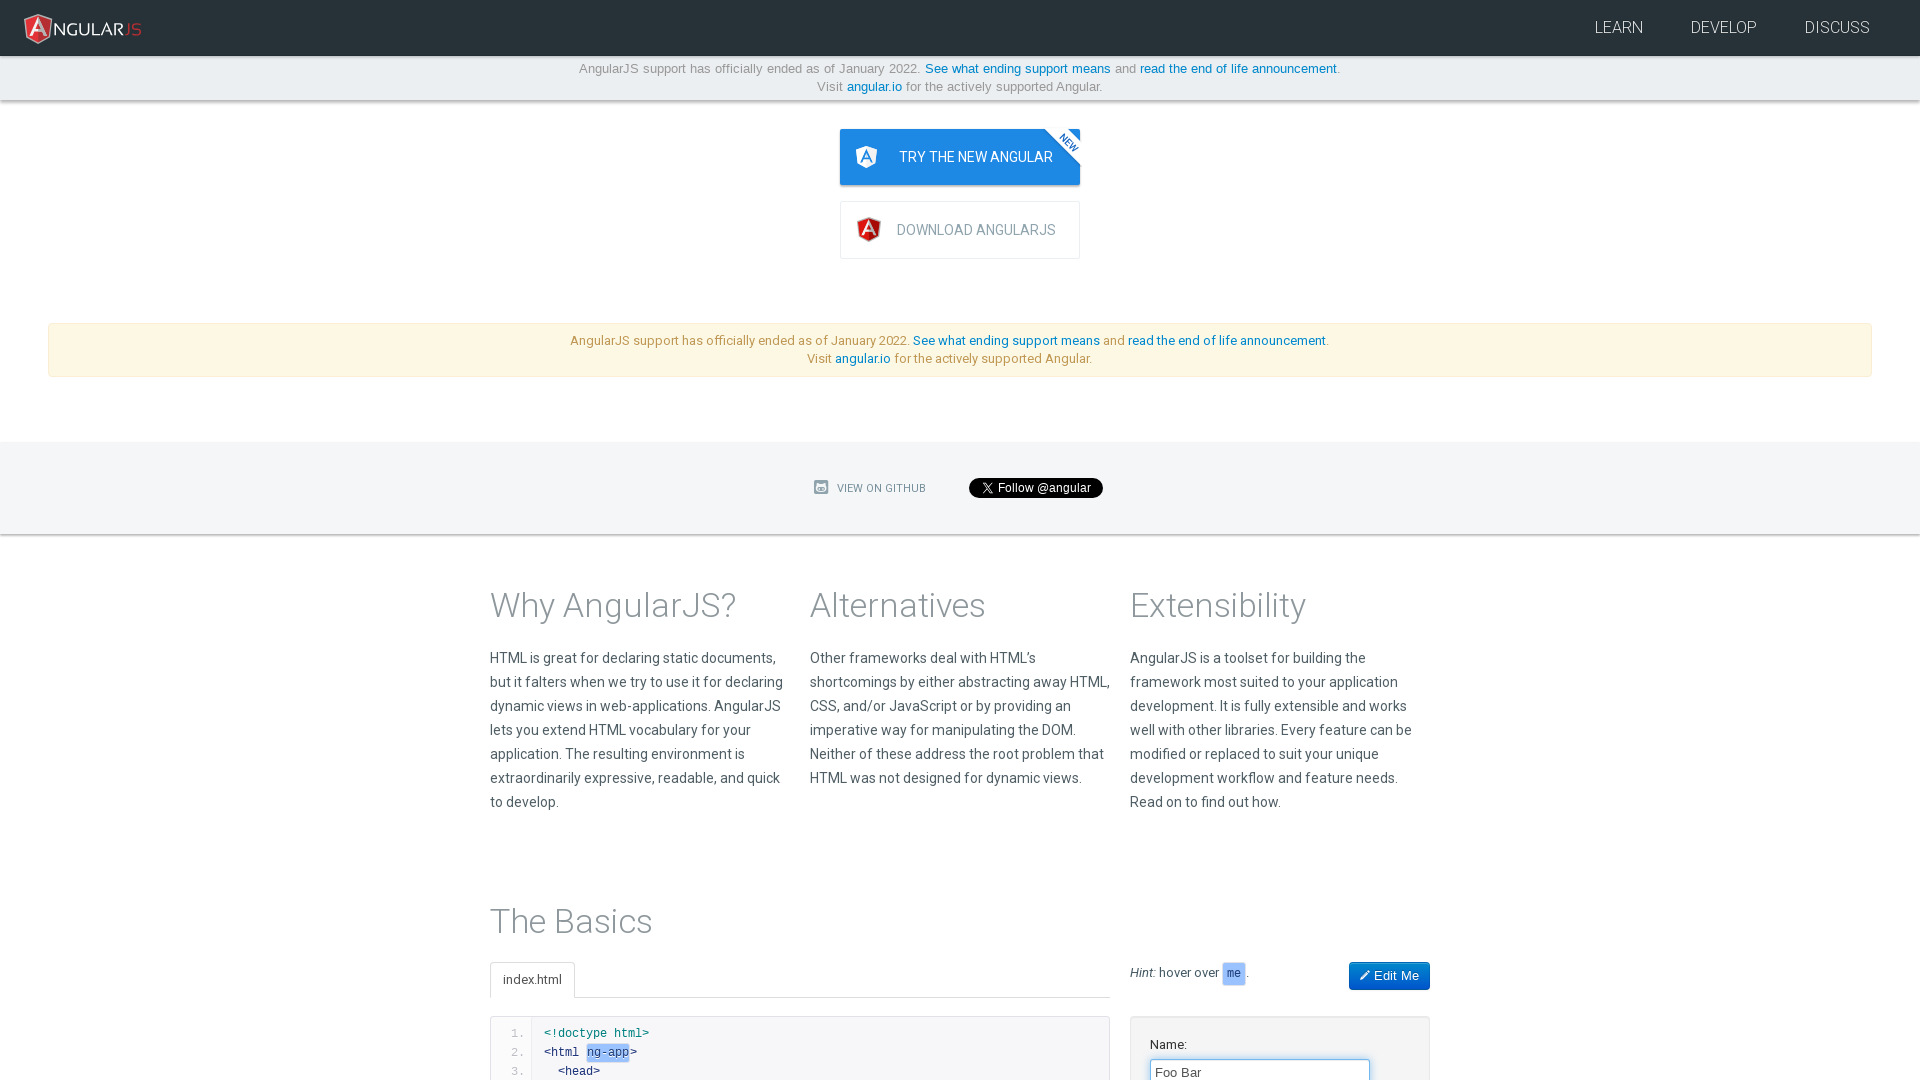